Tests radio button functionality by checking if a radio button is enabled, displayed, and selected, then clicks it and verifies the selection state

Starting URL: https://syntaxprojects.com/basic-radiobutton-demo.php

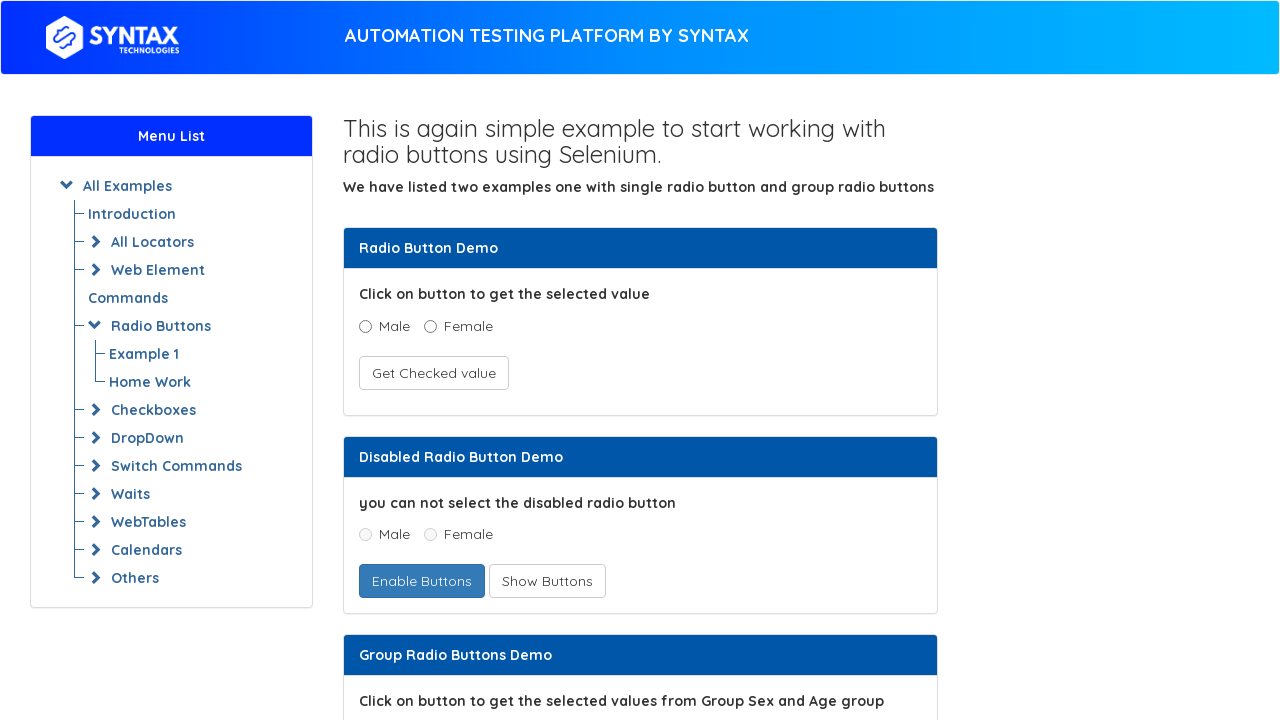

Located radio button with value '5 - 15'
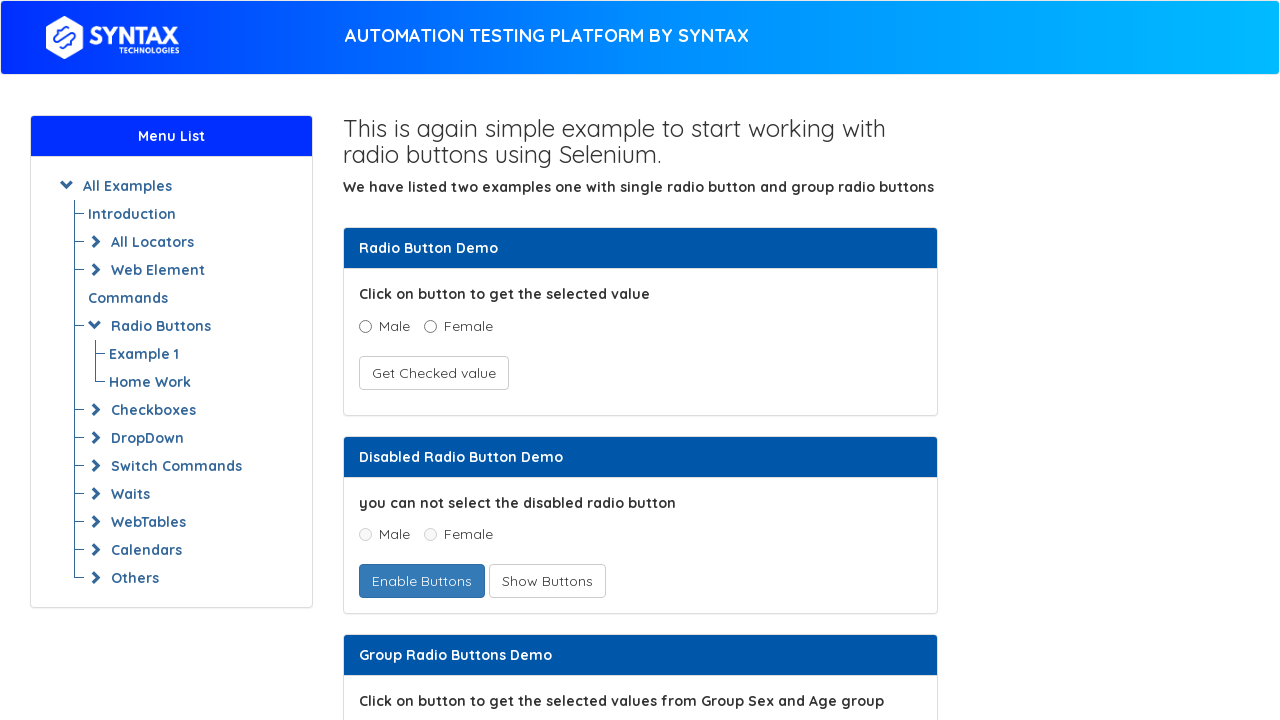

Checked if radio button is enabled: True
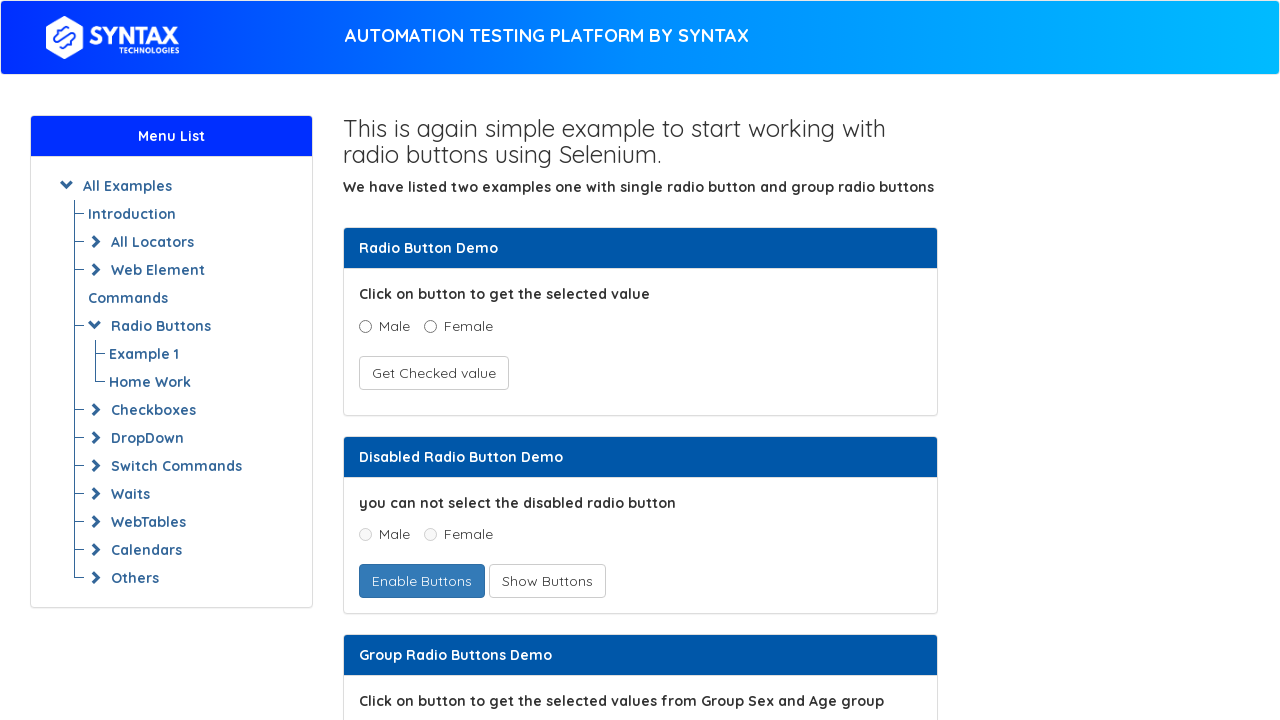

Checked if radio button is visible: True
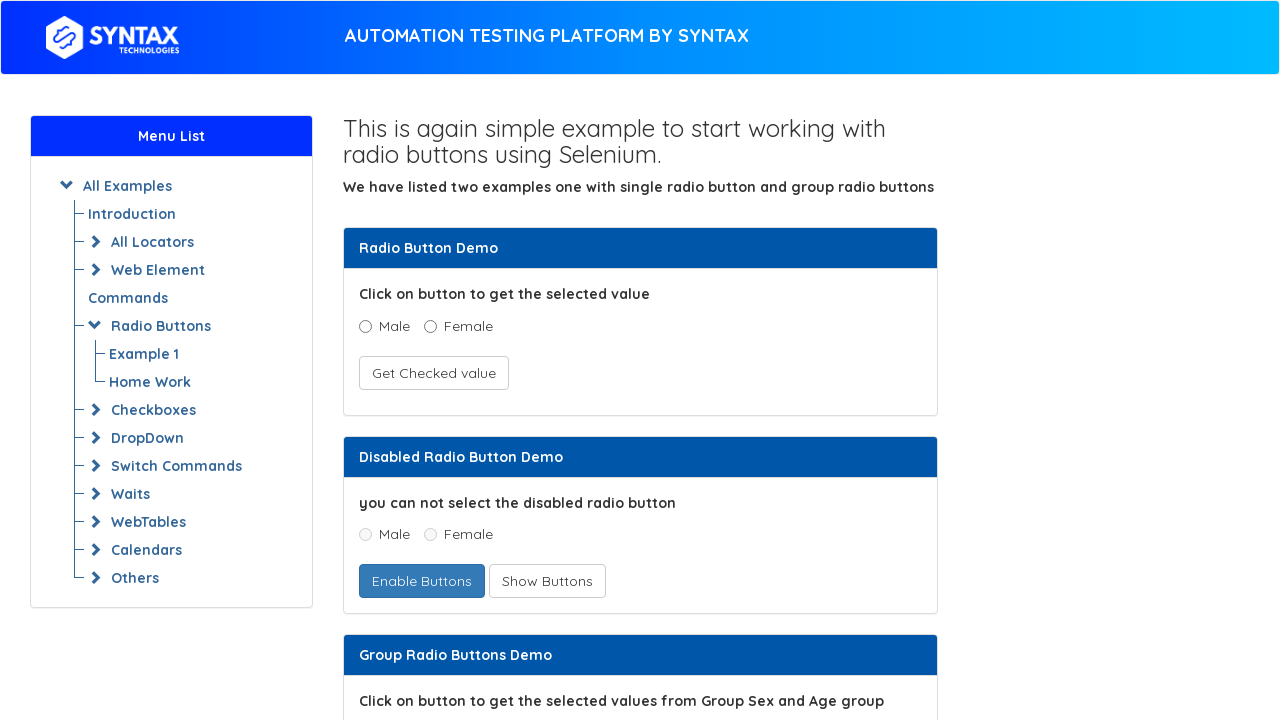

Checked if radio button is selected before click: False
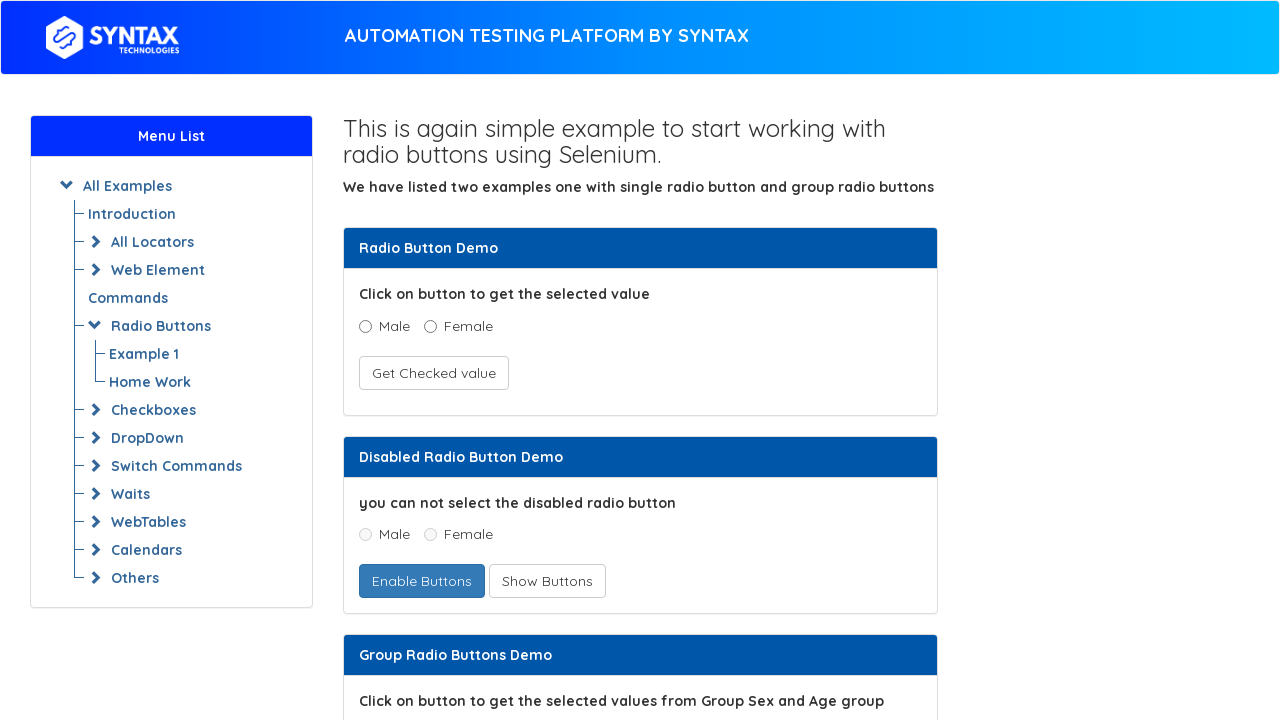

Clicked the radio button at (438, 360) on input[value='5 - 15']
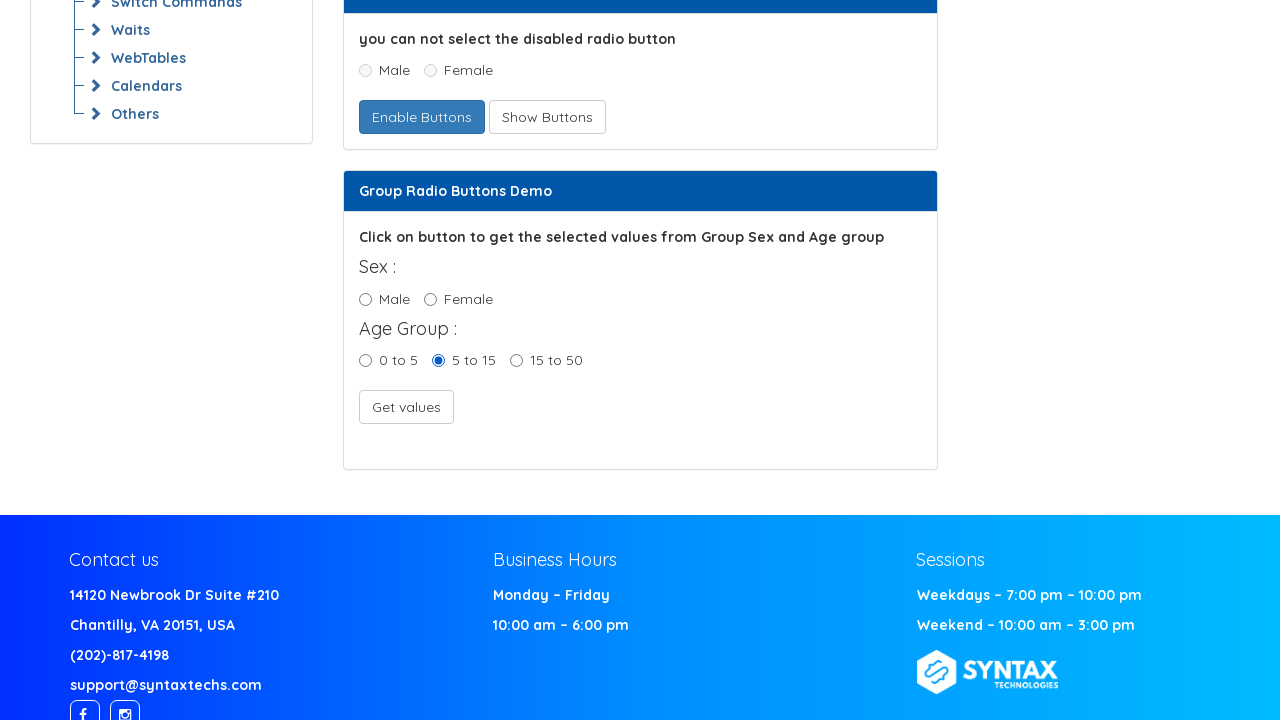

Checked if radio button is selected after click: True
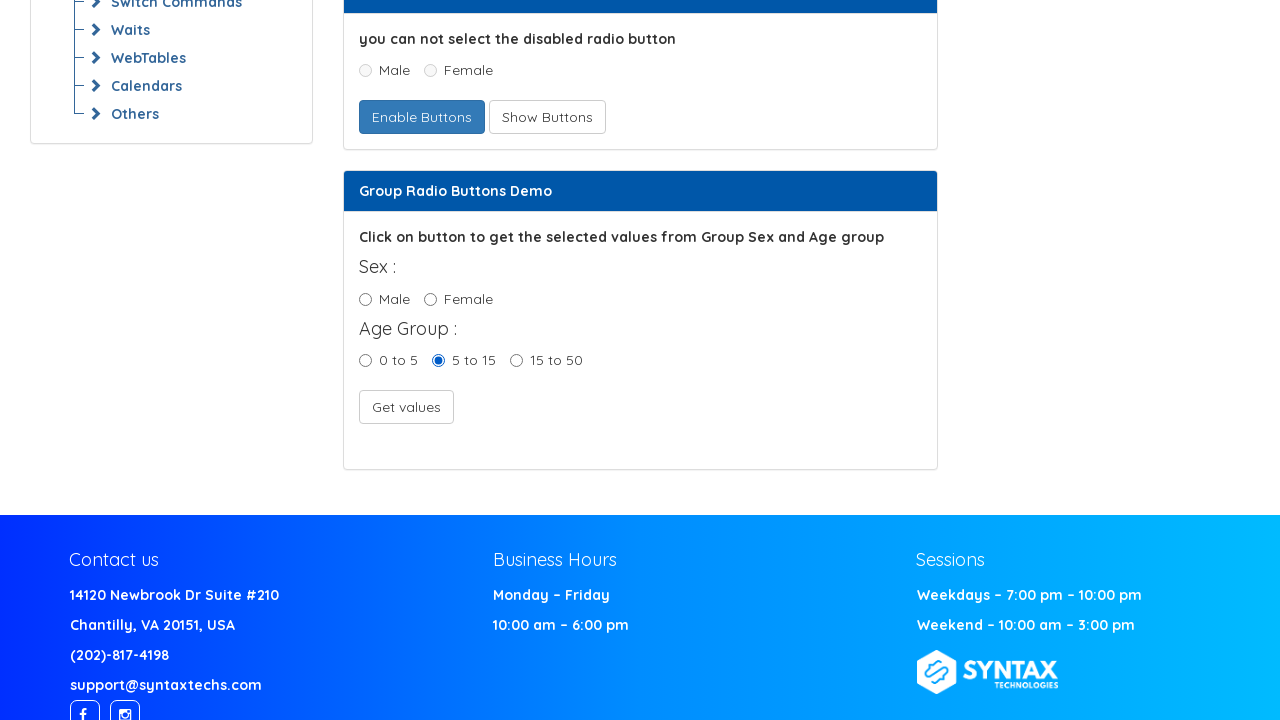

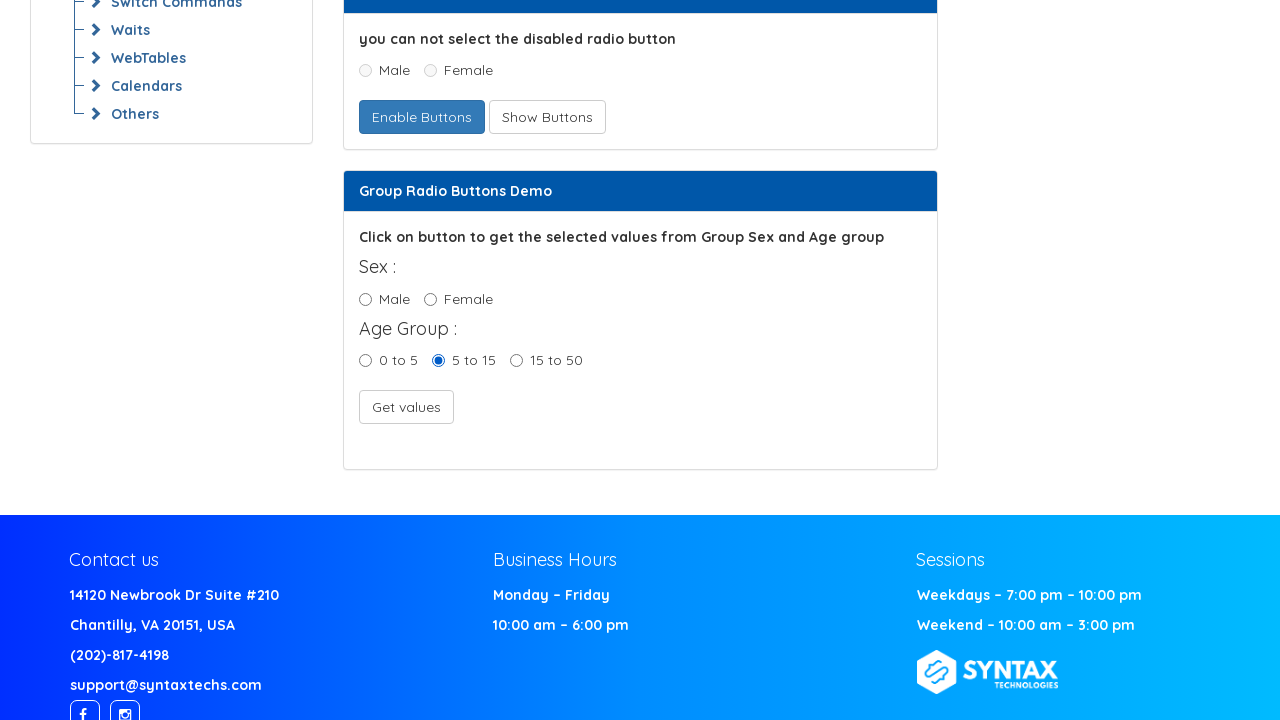